Tests checkbox functionality on a practice website by clicking various checkbox types including basic checkbox, notification checkbox, language selection checkboxes, and a toggle checkbox, then verifies if a checkbox is enabled.

Starting URL: https://www.leafground.com/checkbox.xhtml

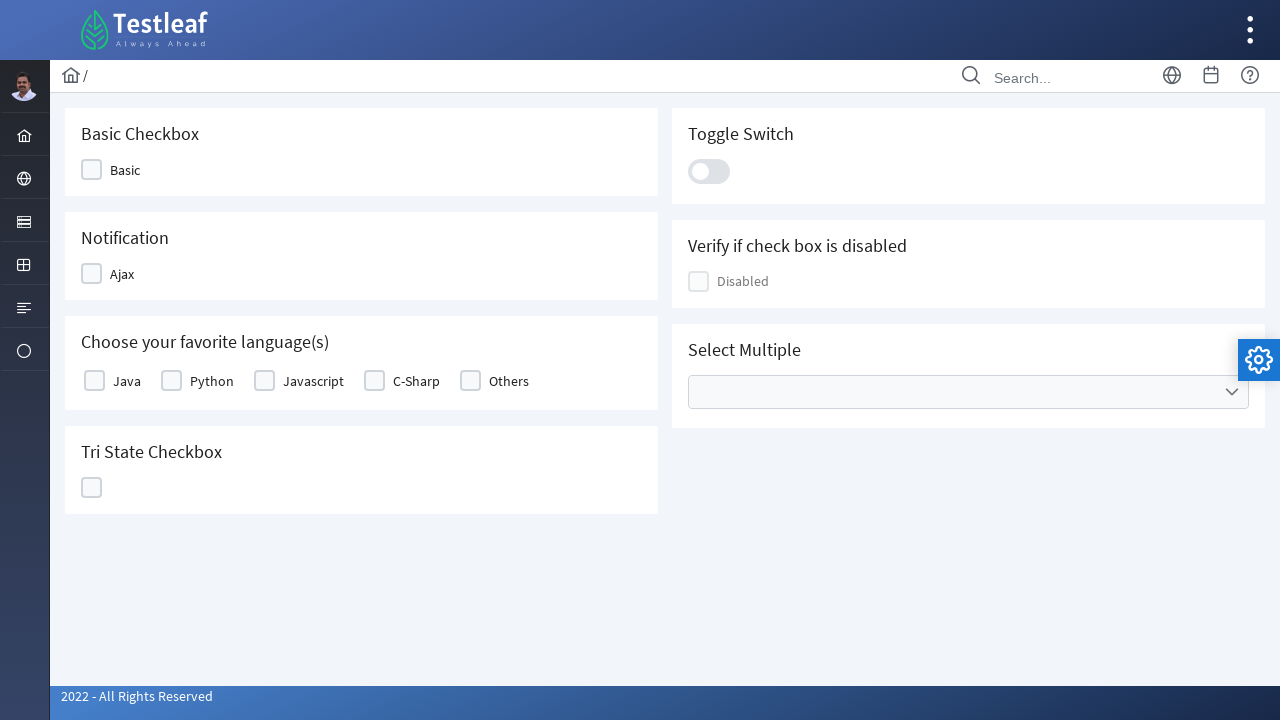

Clicked basic checkbox at (92, 170) on xpath=/html/body/div[1]/div[5]/div[2]/form/div/div[1]/div[1]/div/div/div/div[2]
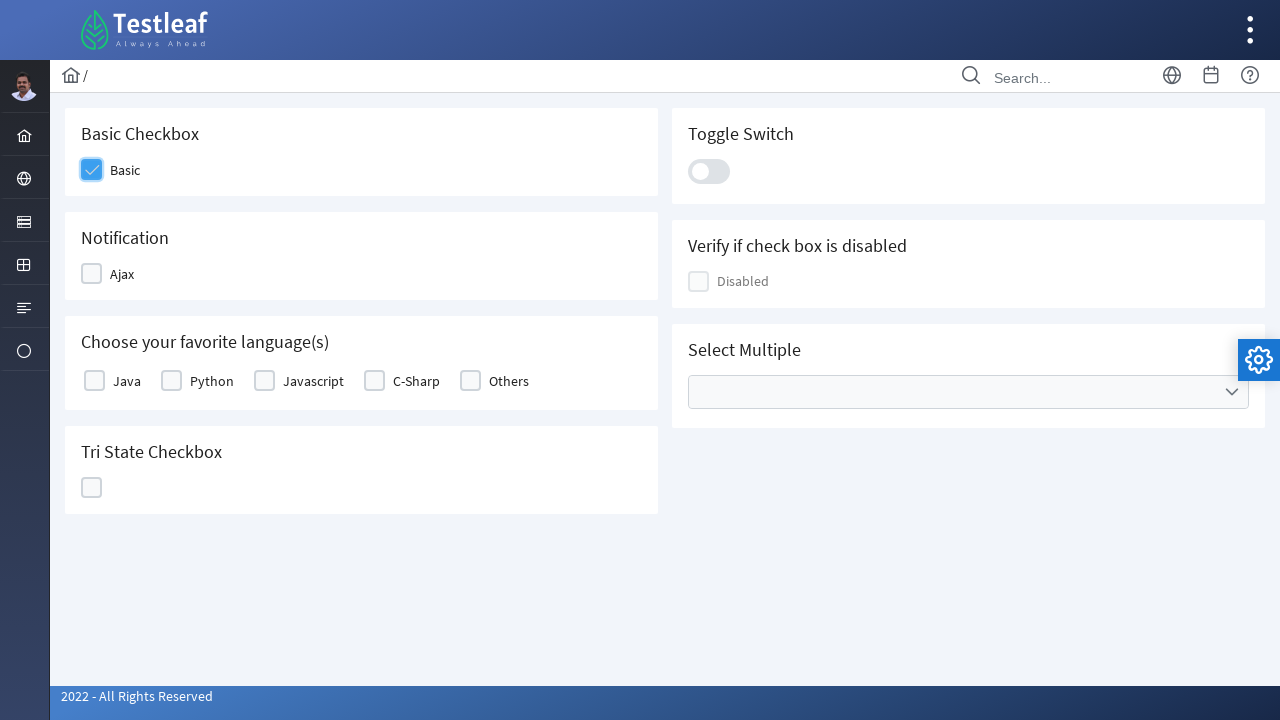

Clicked notification checkbox at (92, 274) on xpath=/html/body/div[1]/div[5]/div[2]/form/div/div[1]/div[2]/div/div/div/div[2]
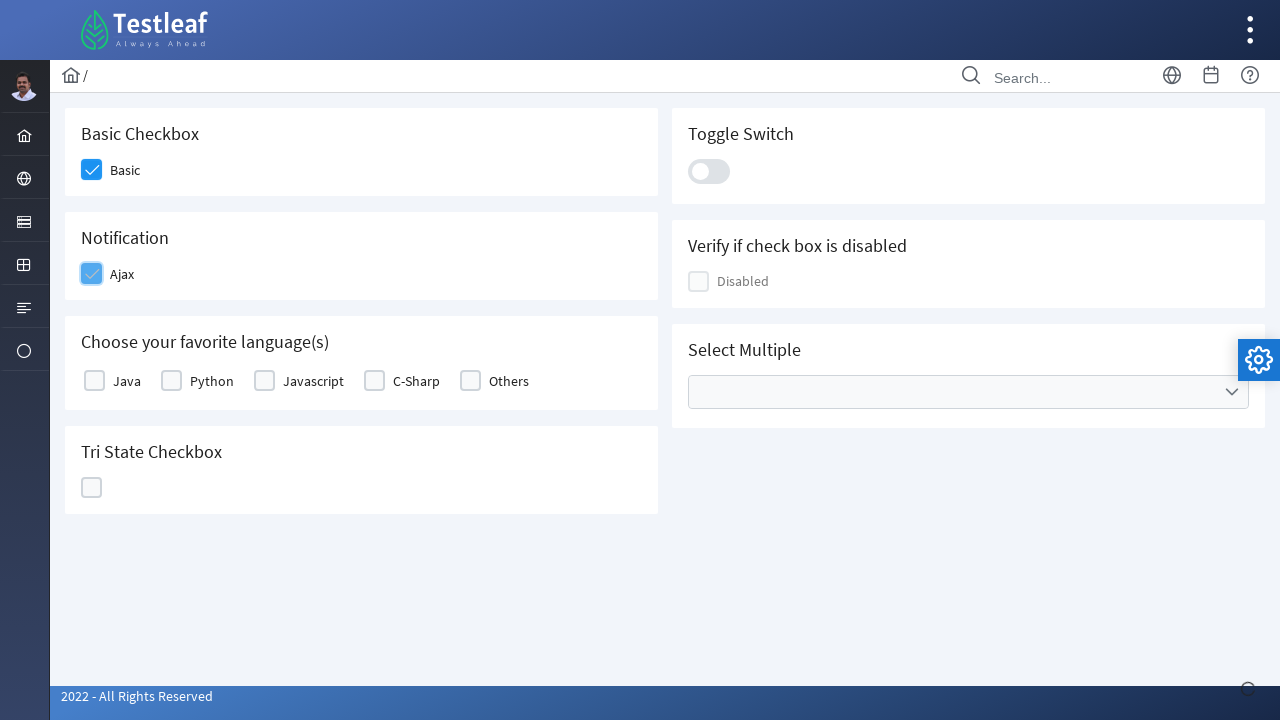

Clicked first language checkbox at (94, 381) on xpath=/html/body/div[1]/div[5]/div[2]/form/div/div[1]/div[3]/div/div/table/tbody
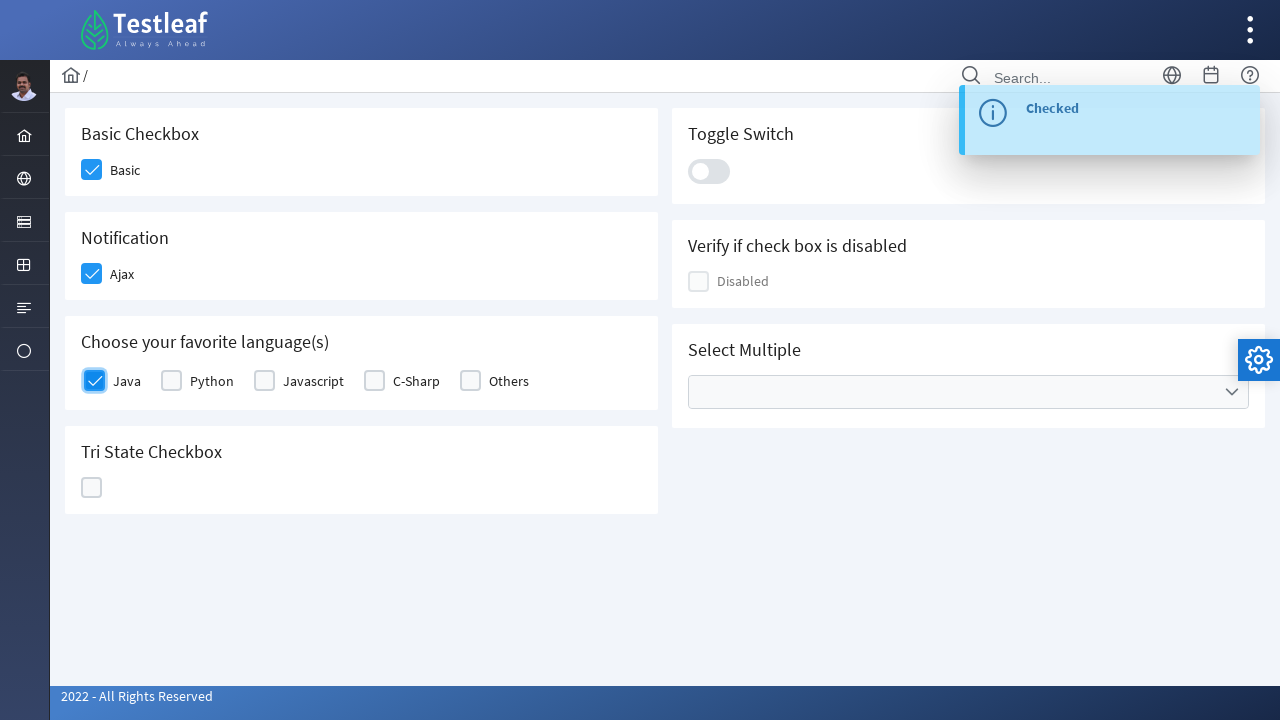

Clicked second language checkbox at (172, 381) on xpath=/html/body/div[1]/div[5]/div[2]/form/div/div[1]/div[3]/div/div/table/tbody
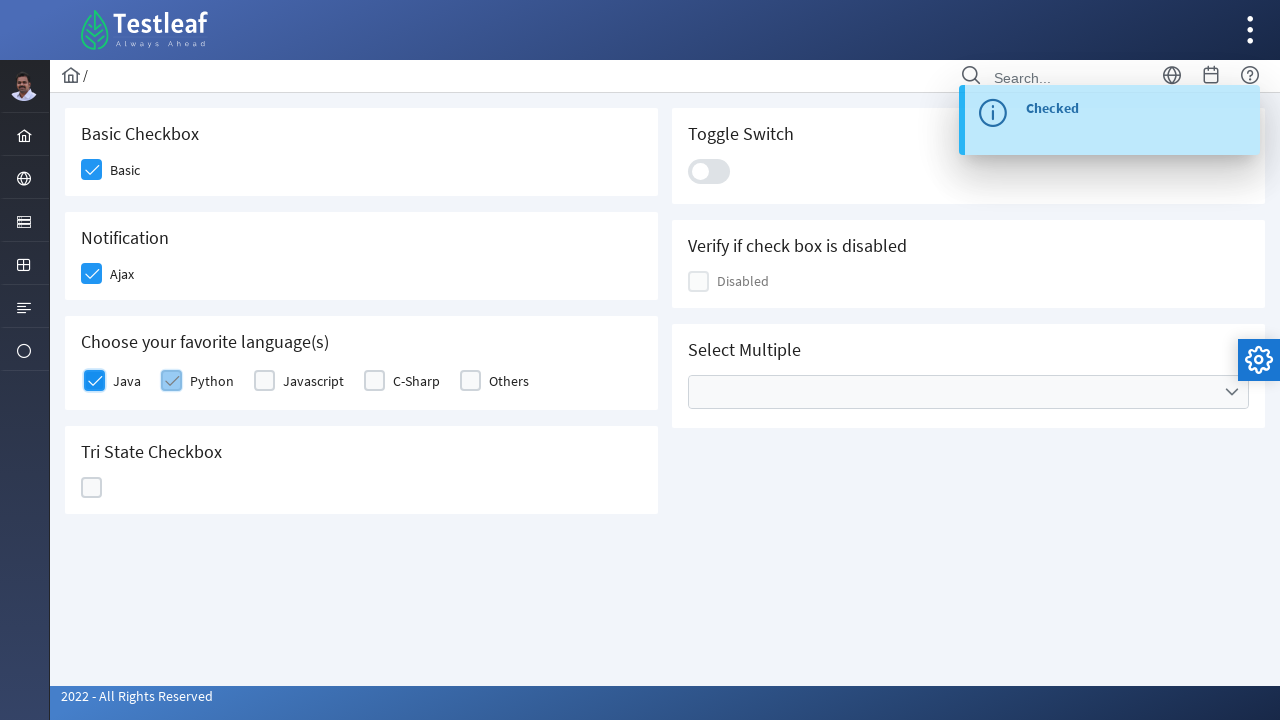

Clicked fifth language checkbox at (470, 381) on xpath=/html/body/div[1]/div[5]/div[2]/form/div/div[1]/div[3]/div/div/table/tbody
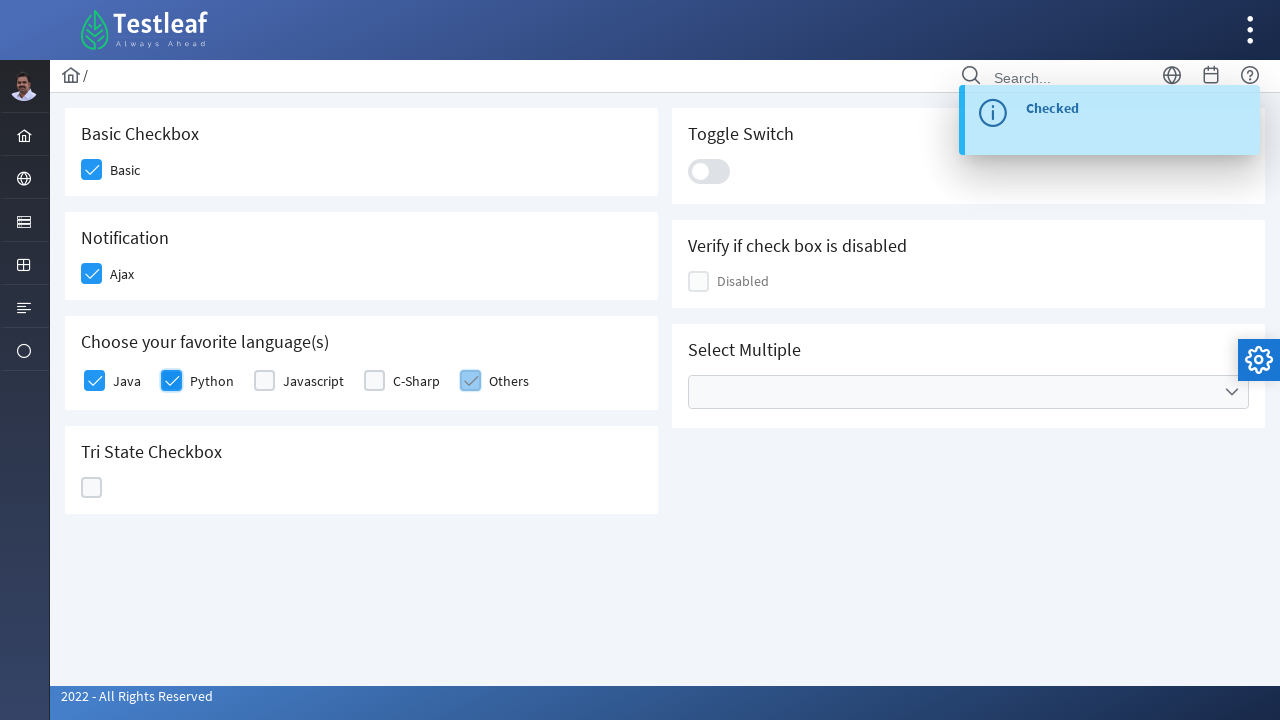

Clicked toggle checkbox at (709, 171) on xpath=/html/body/div[1]/div[5]/div[2]/form/div/div[2]/div[1]/div/div[2]
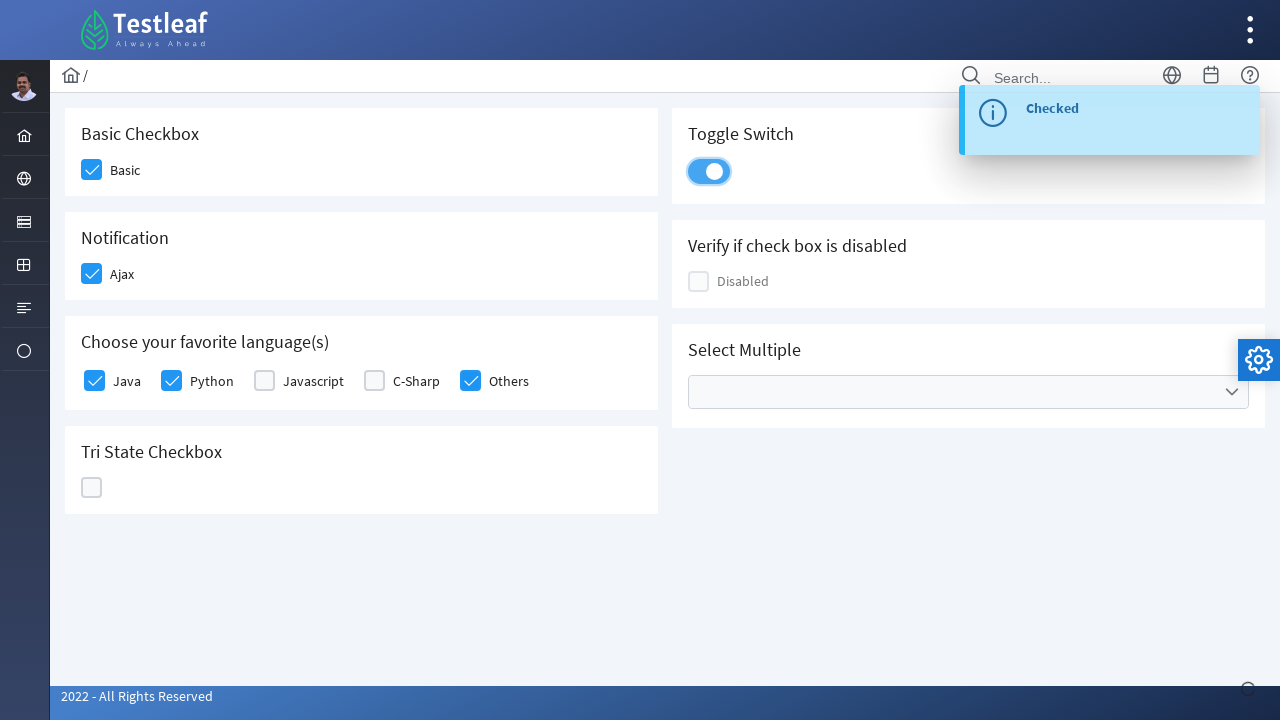

Located verify checkbox element
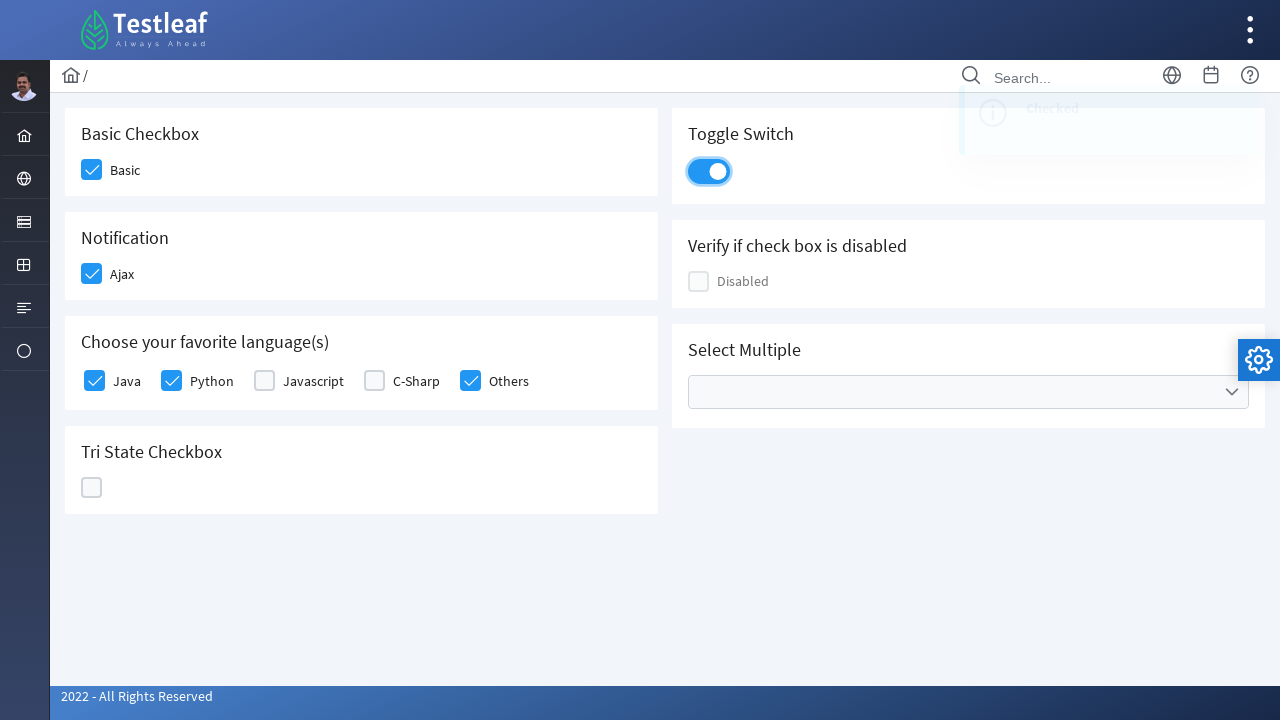

Verified checkbox is enabled
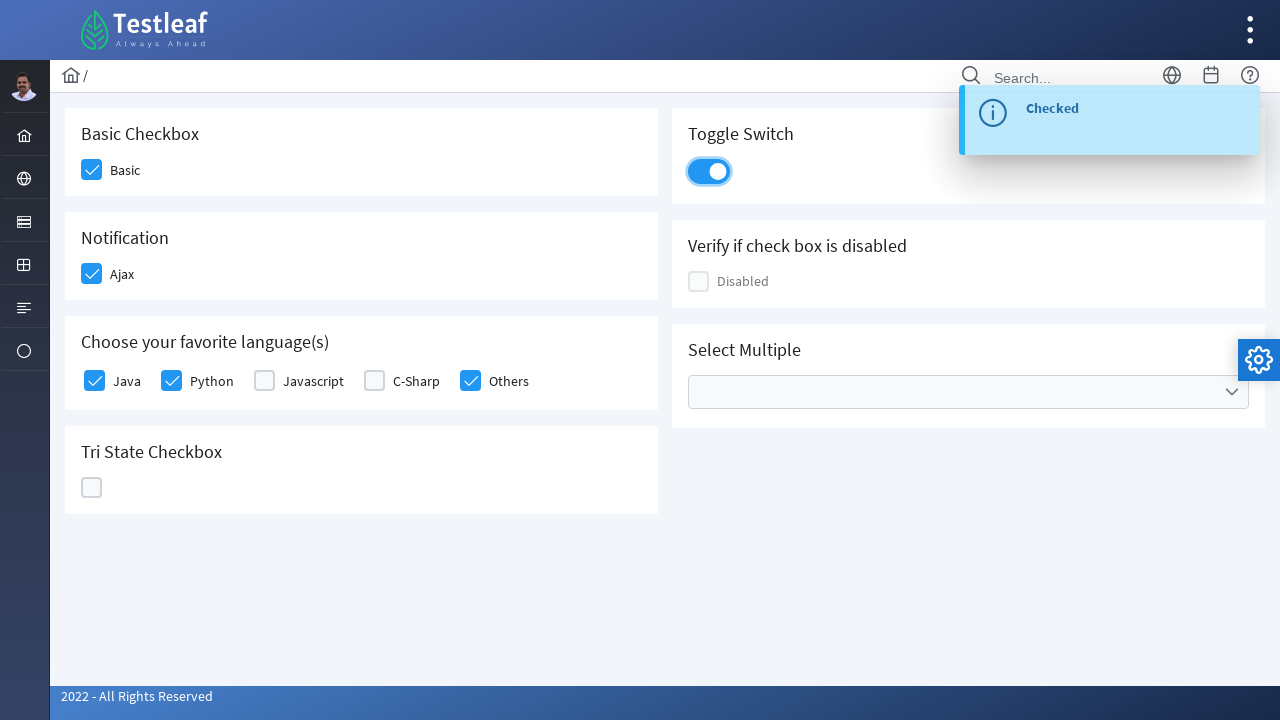

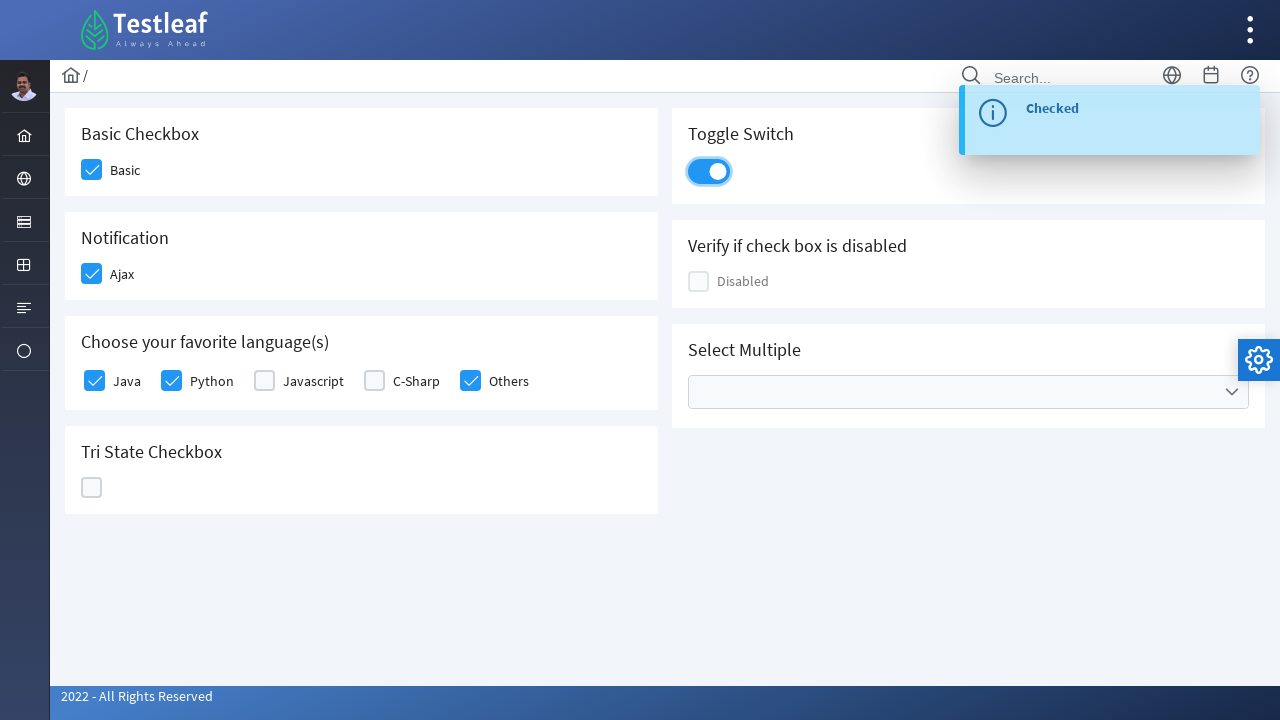